Tests right-click context menu functionality by opening a context menu on an element and clicking a menu option

Starting URL: https://swisnl.github.io/jQuery-contextMenu/demo.html

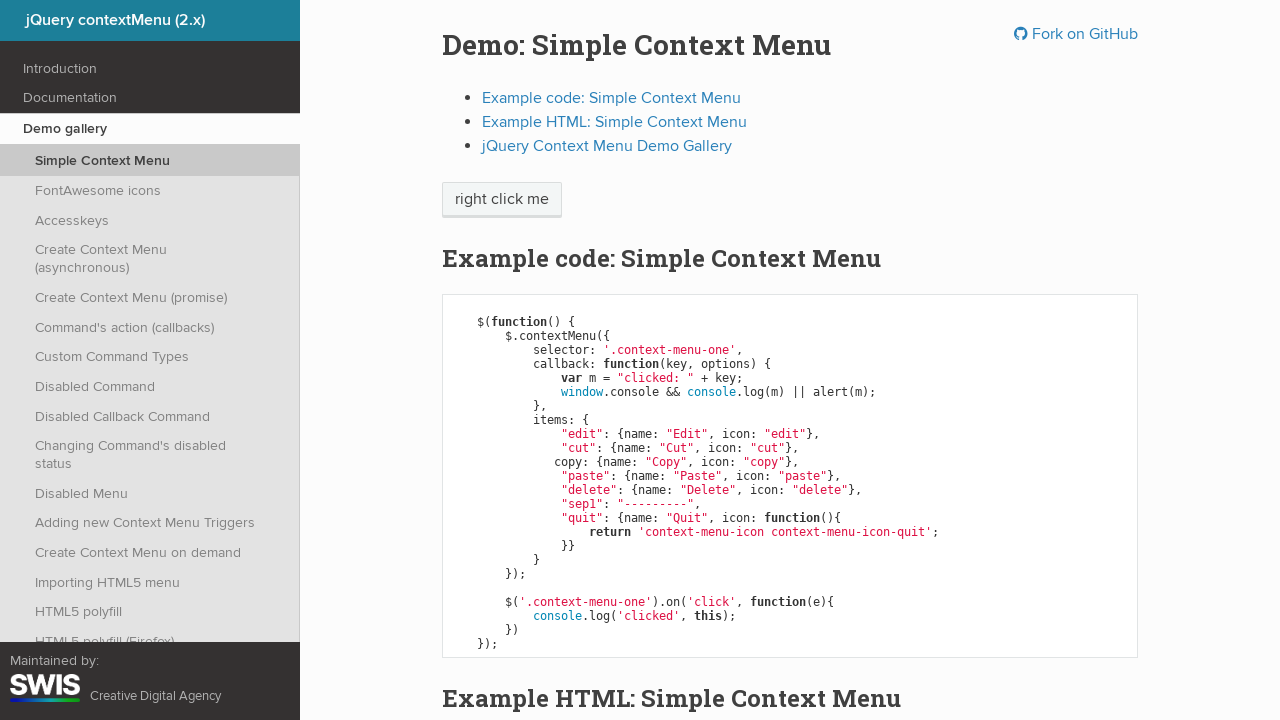

Right-clicked on 'right click me' element to open context menu at (502, 200) on xpath=//span[.='right click me']
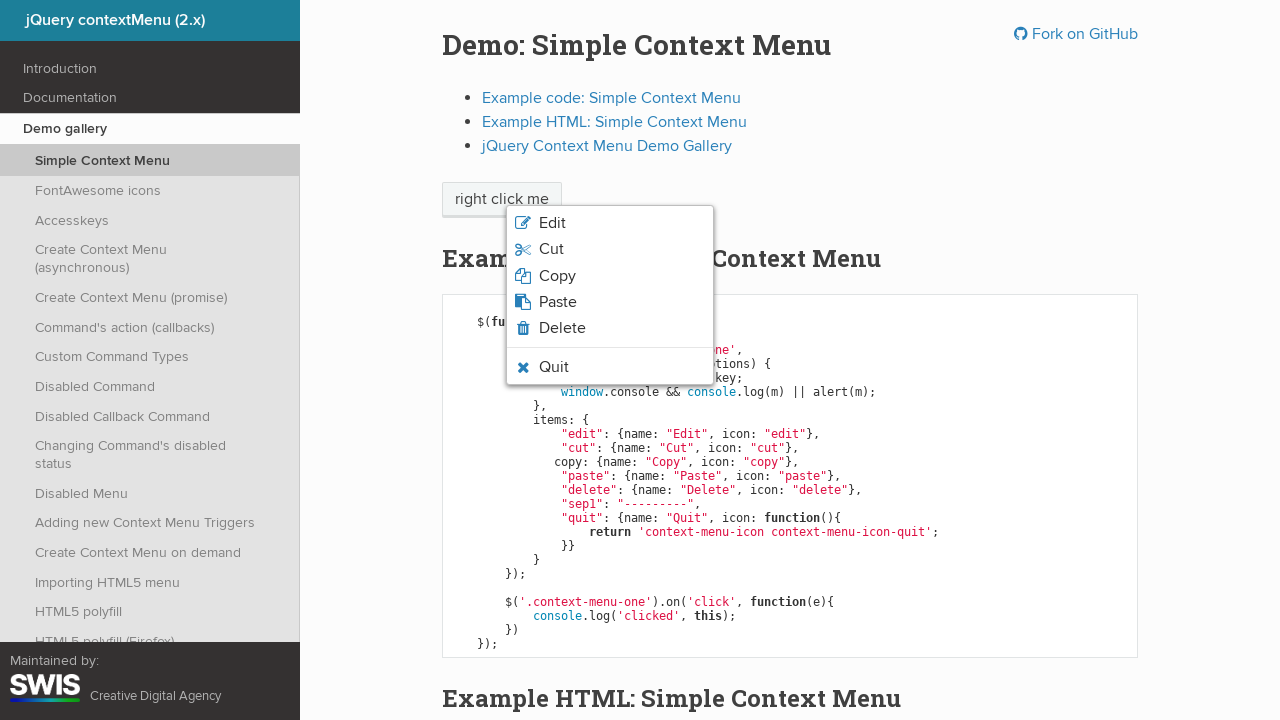

Clicked 'Copy' option from context menu at (610, 276) on xpath=//li[.='Copy']
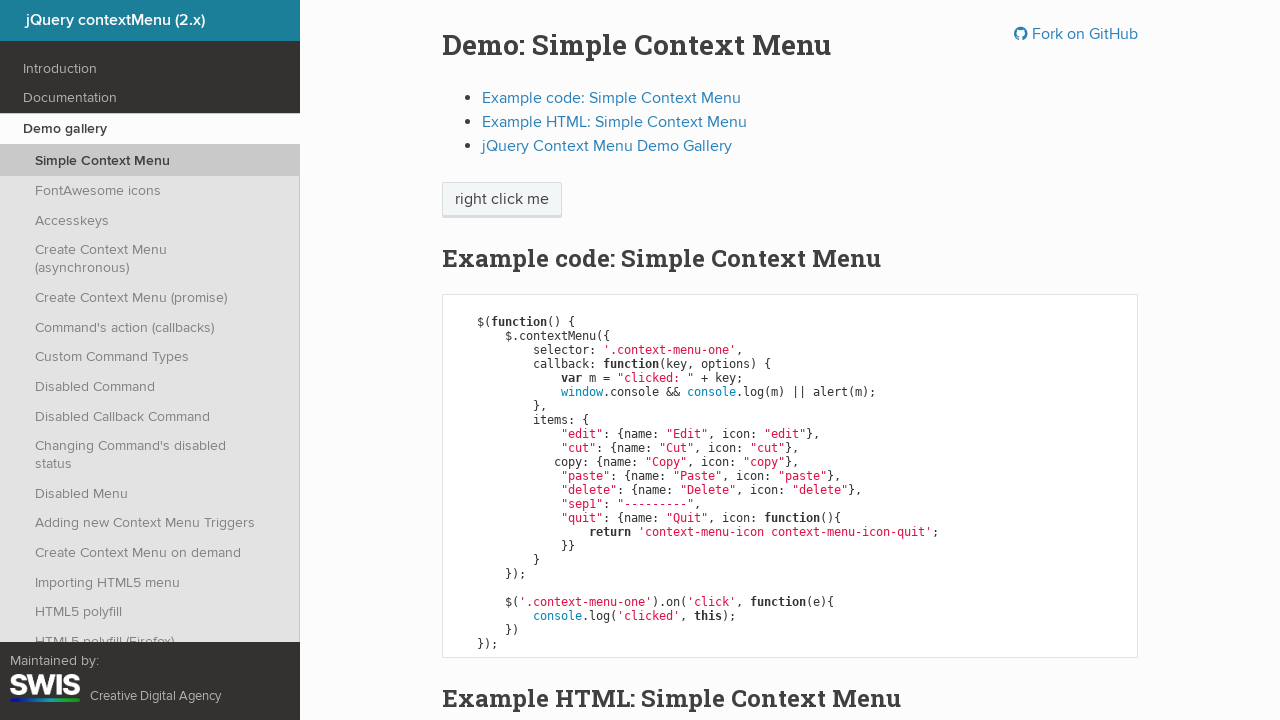

Alert dialog accepted
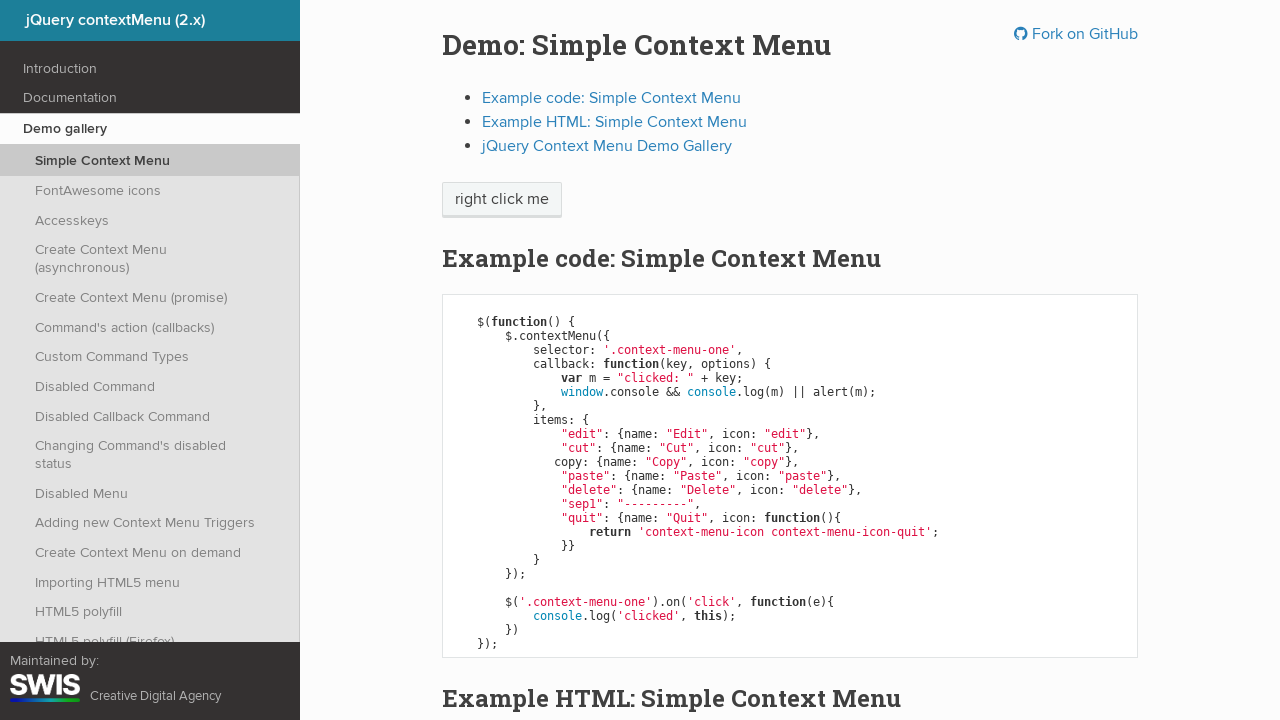

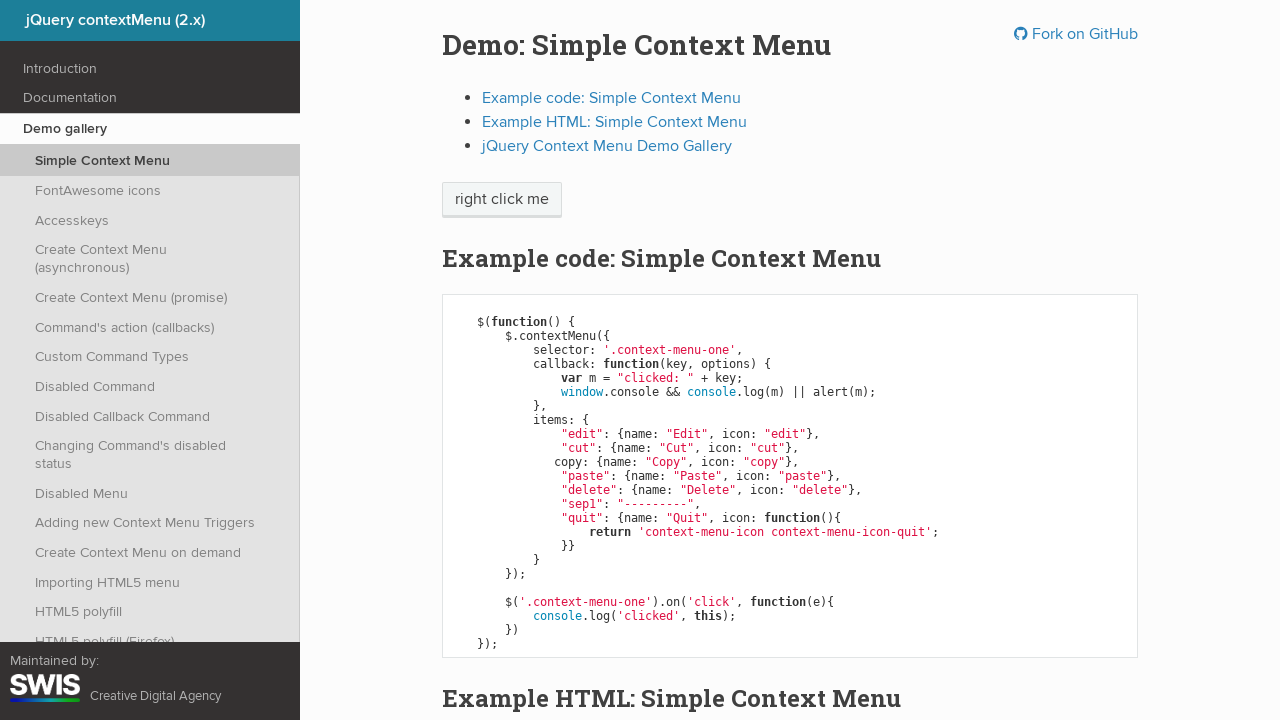